Tests a dropdown practice page by checking whether the "One Way" trip radio button is selected by default

Starting URL: https://rahulshettyacademy.com/dropdownsPractise/#

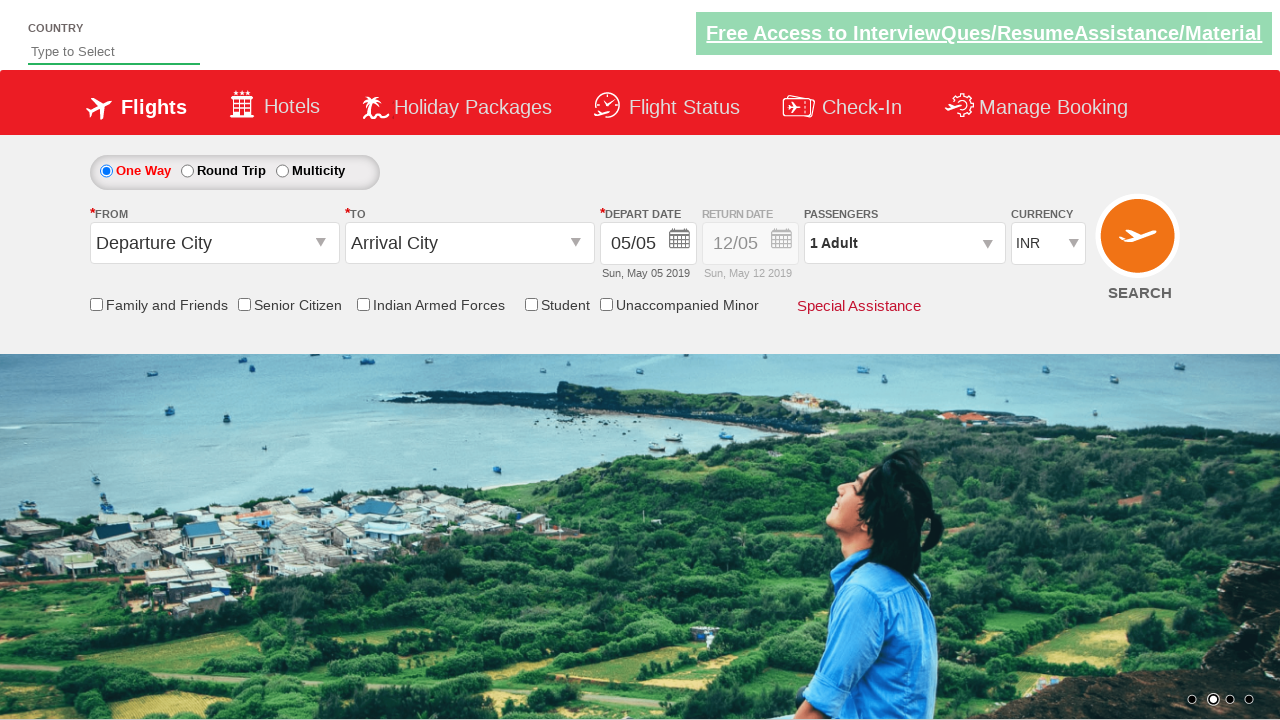

Navigated to Rahul Shetty Academy dropdowns practice page
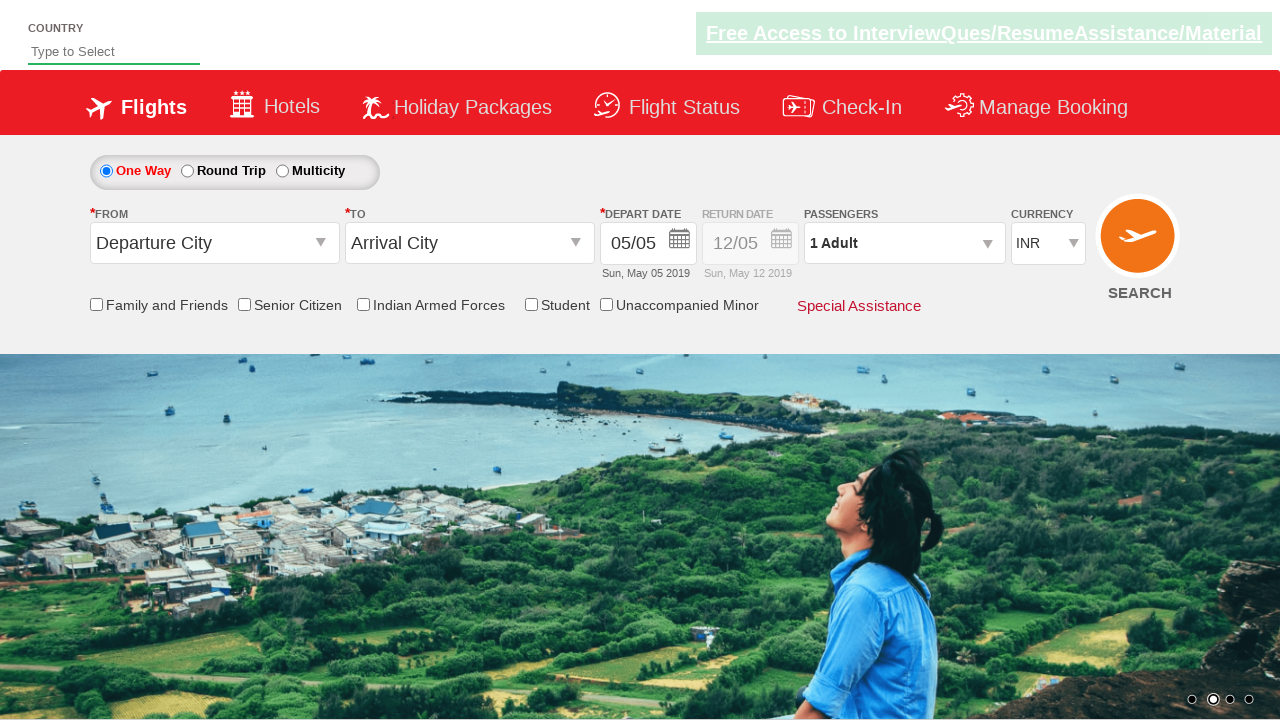

Located One Way radio button element
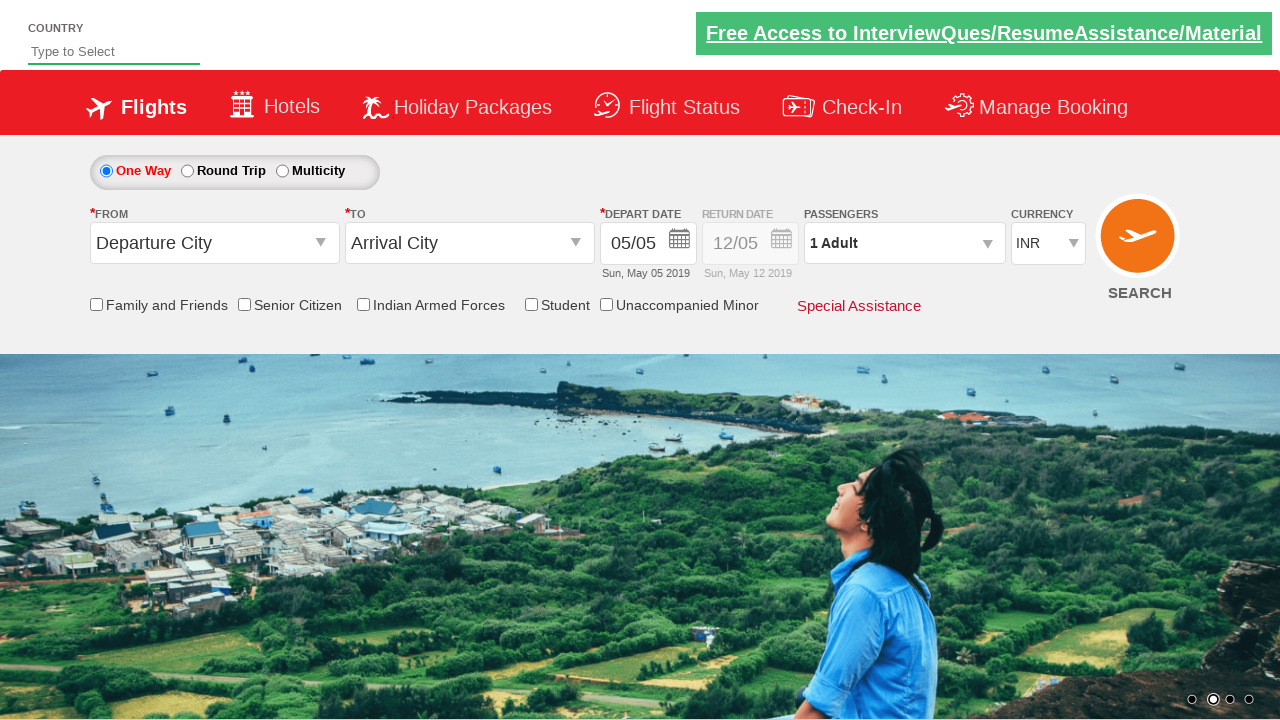

Verified One Way radio button is selected: True
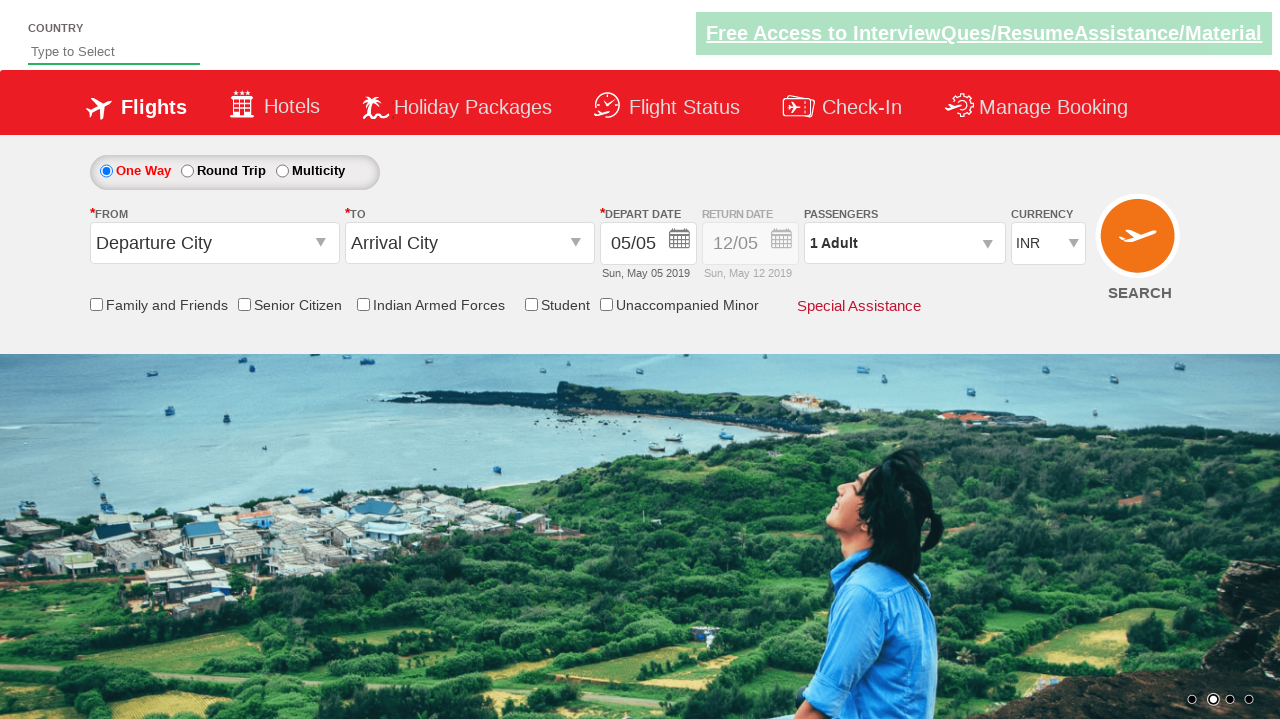

Printed One Way button selection status to console
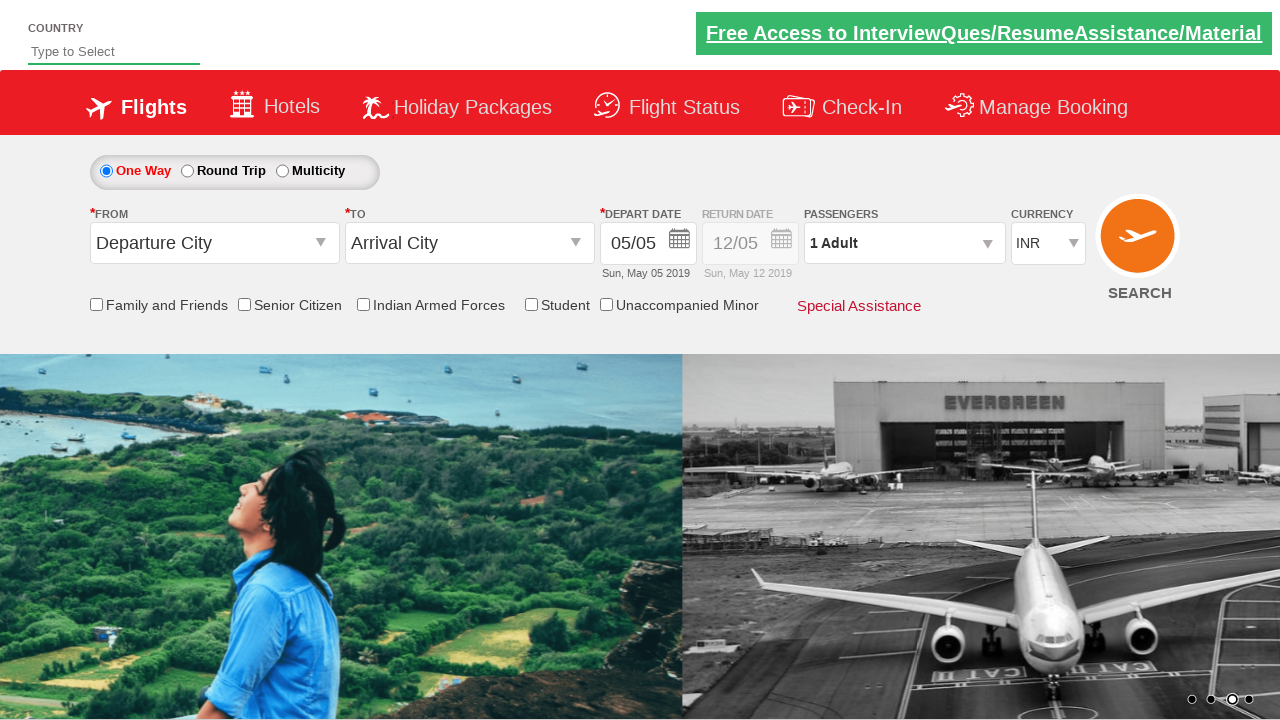

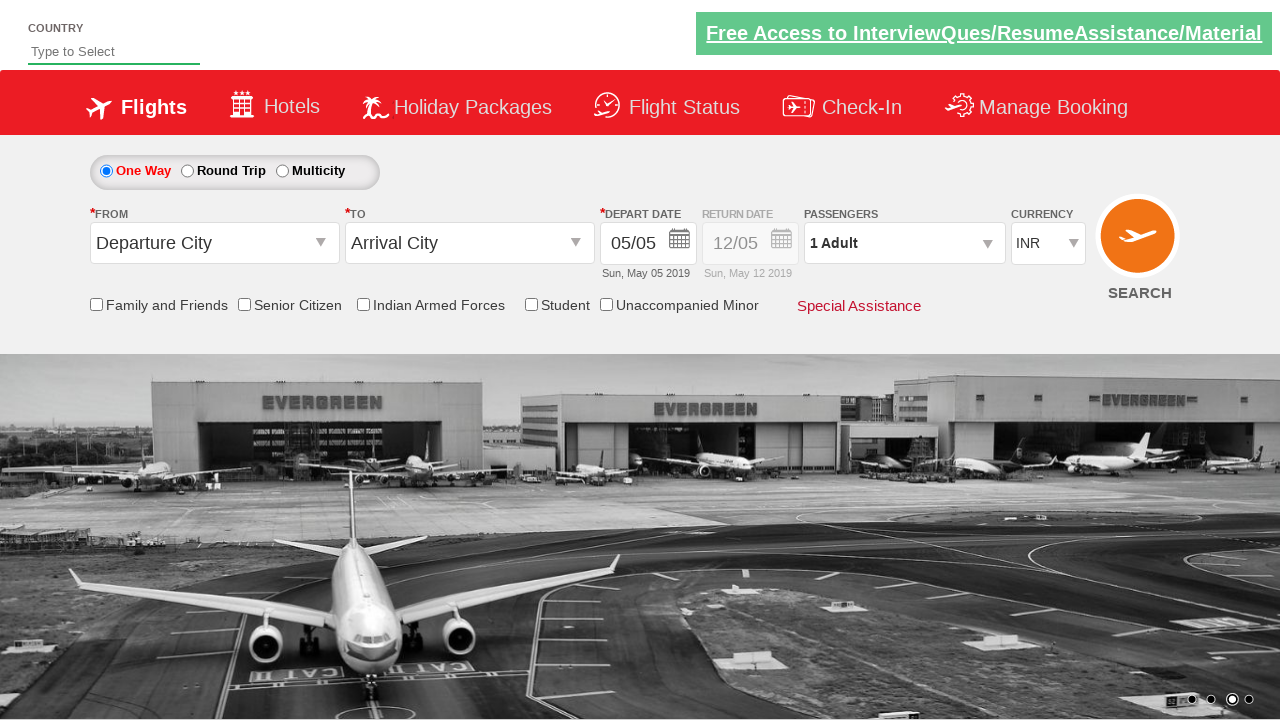